Clicks the 0-9 link and verifies the browser navigates to the correct URL

Starting URL: https://www.99-bottles-of-beer.net/abc.html

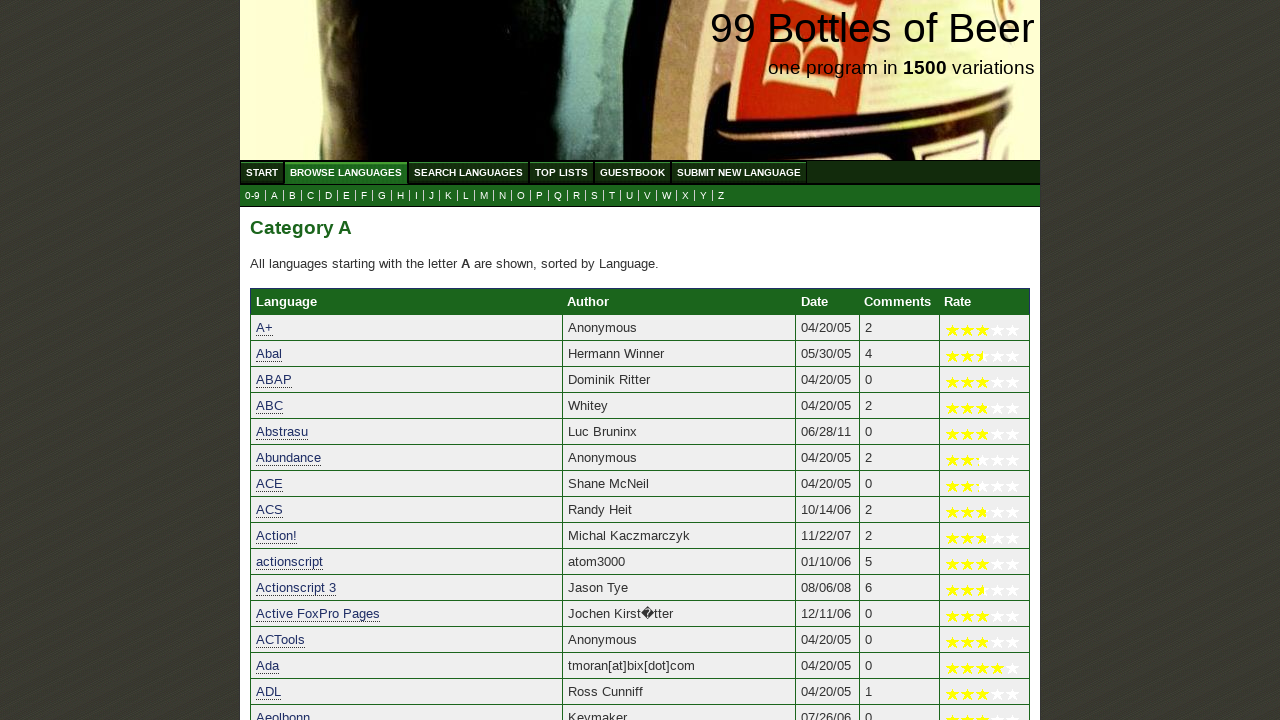

Clicked the 0-9 link at (252, 196) on a[href='0.html']
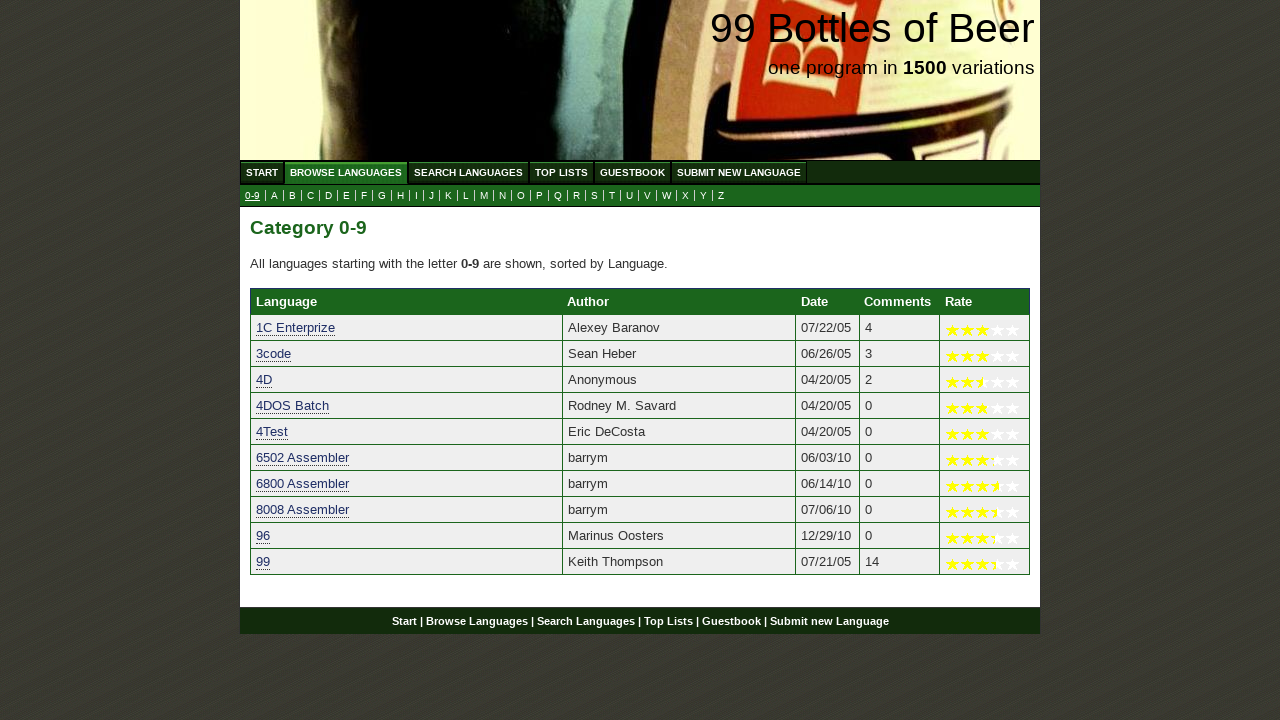

Verified browser navigated to https://www.99-bottles-of-beer.net/0.html
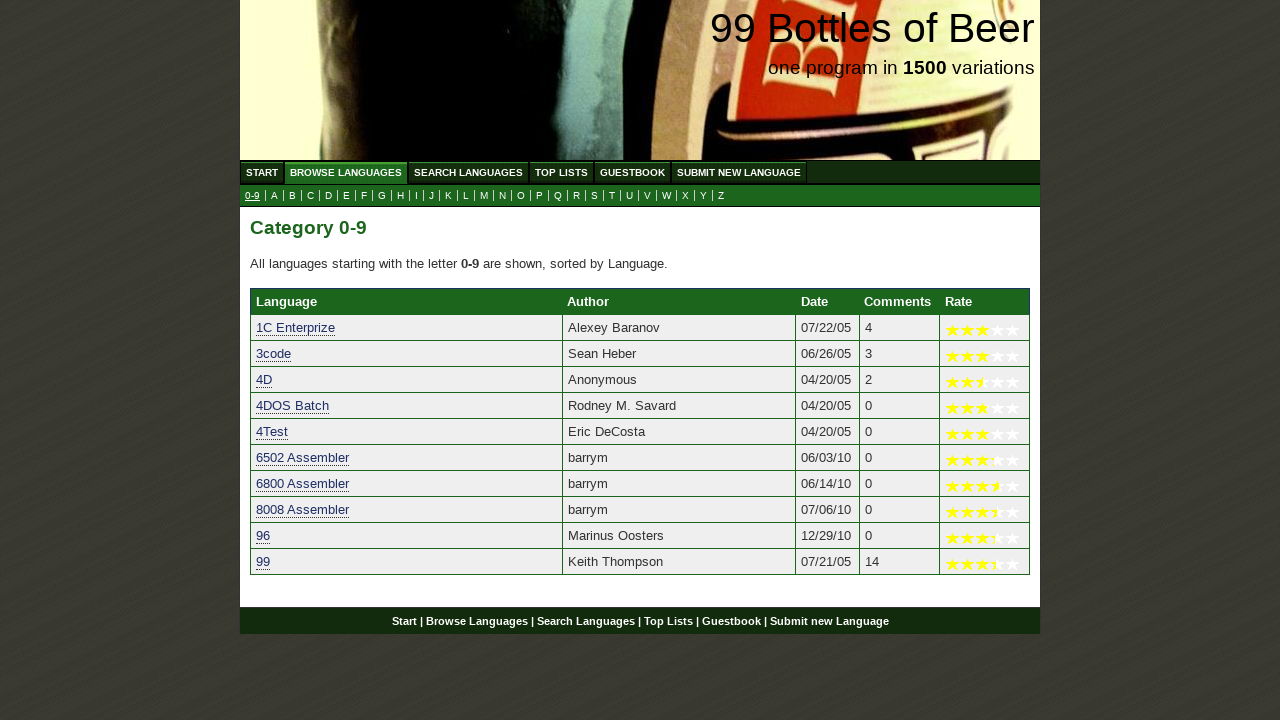

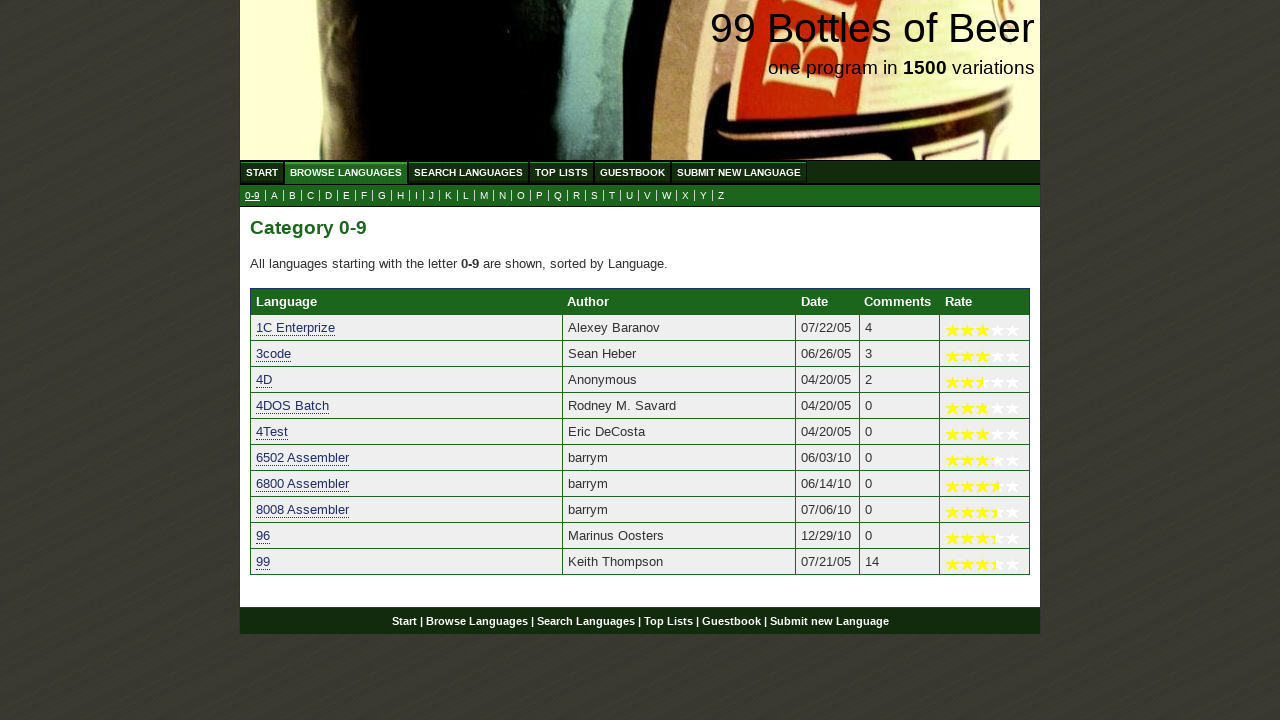